Navigates to the All Courses page and verifies the page title

Starting URL: https://alchemy.hguy.co/lms

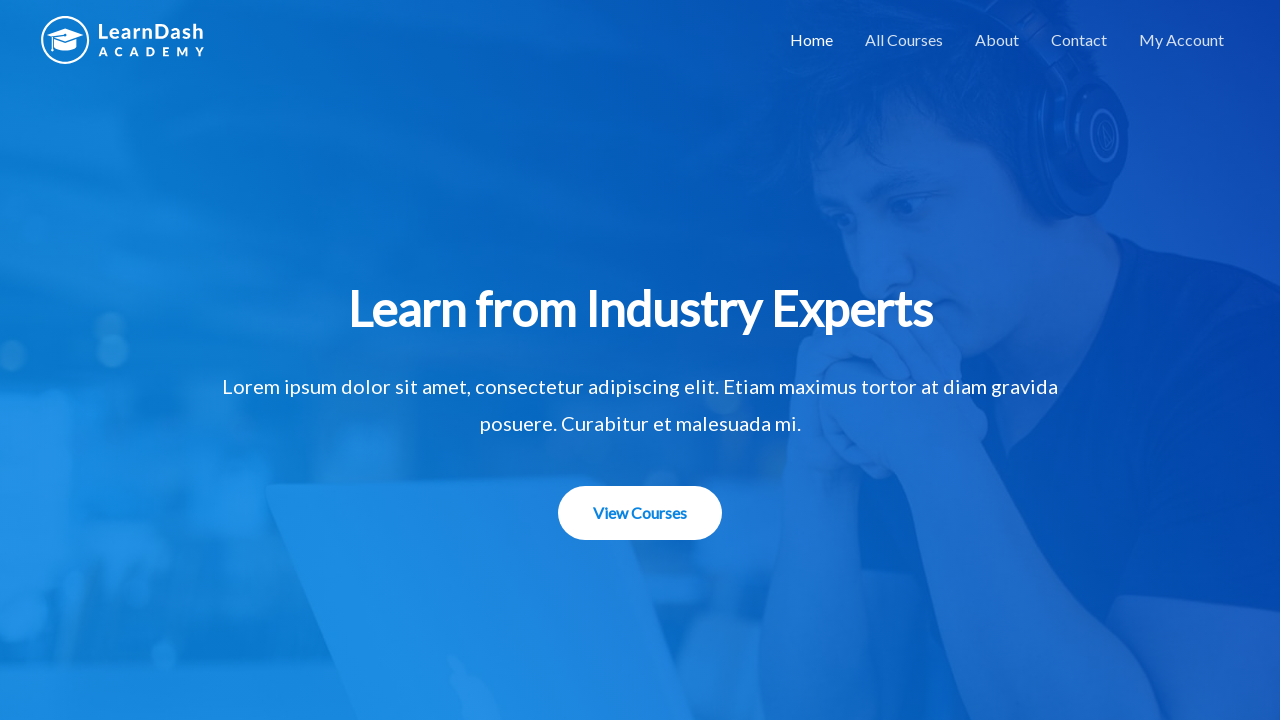

Navigated to https://alchemy.hguy.co/lms
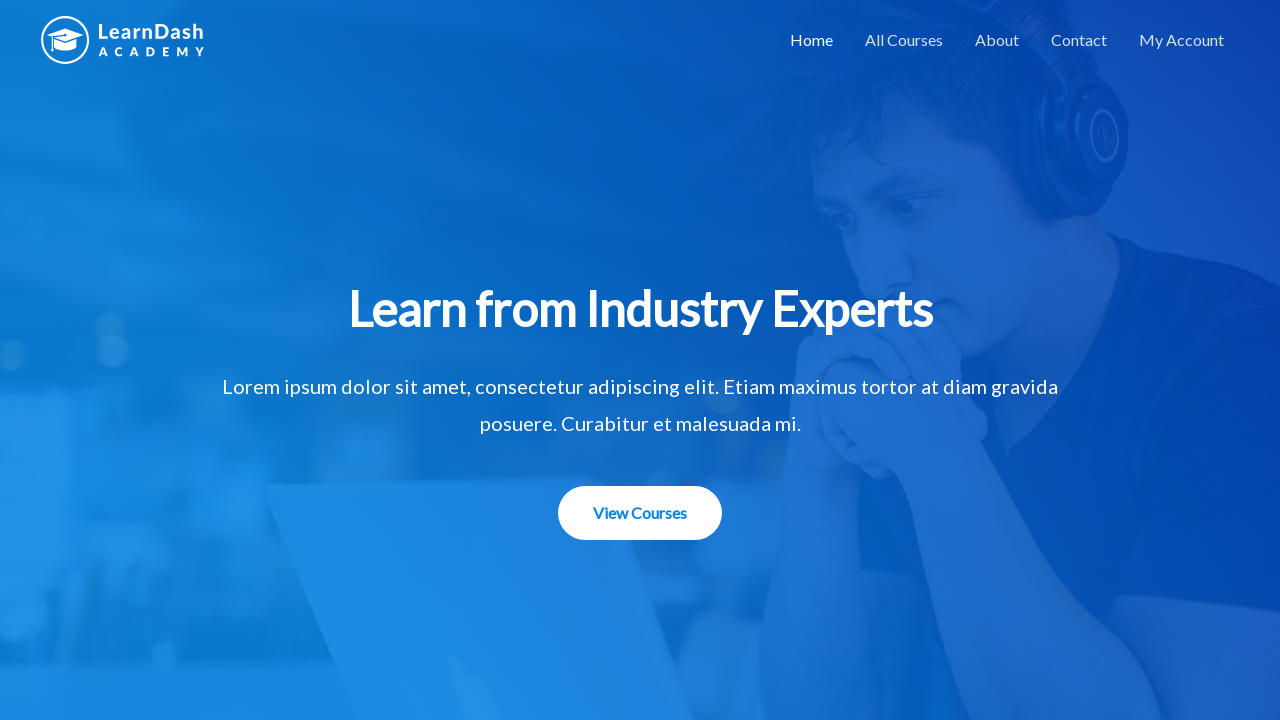

Clicked on All Courses link at (904, 40) on text=All Courses
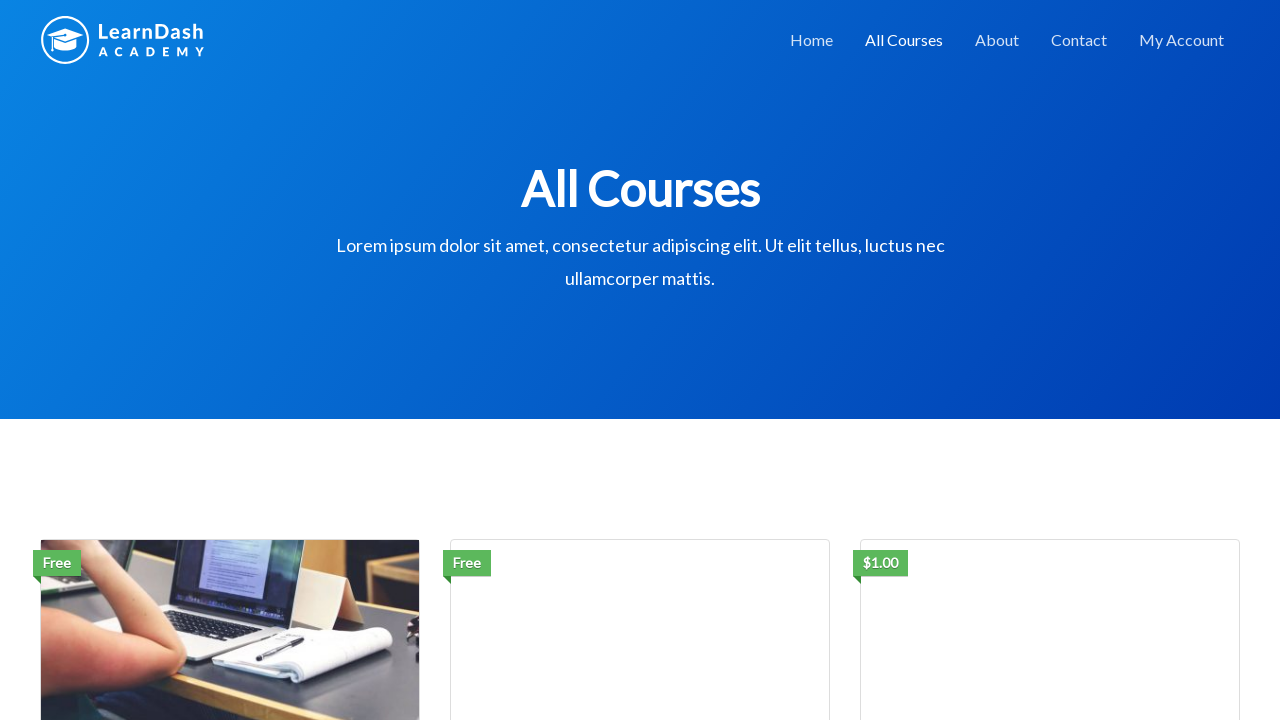

Page load state completed
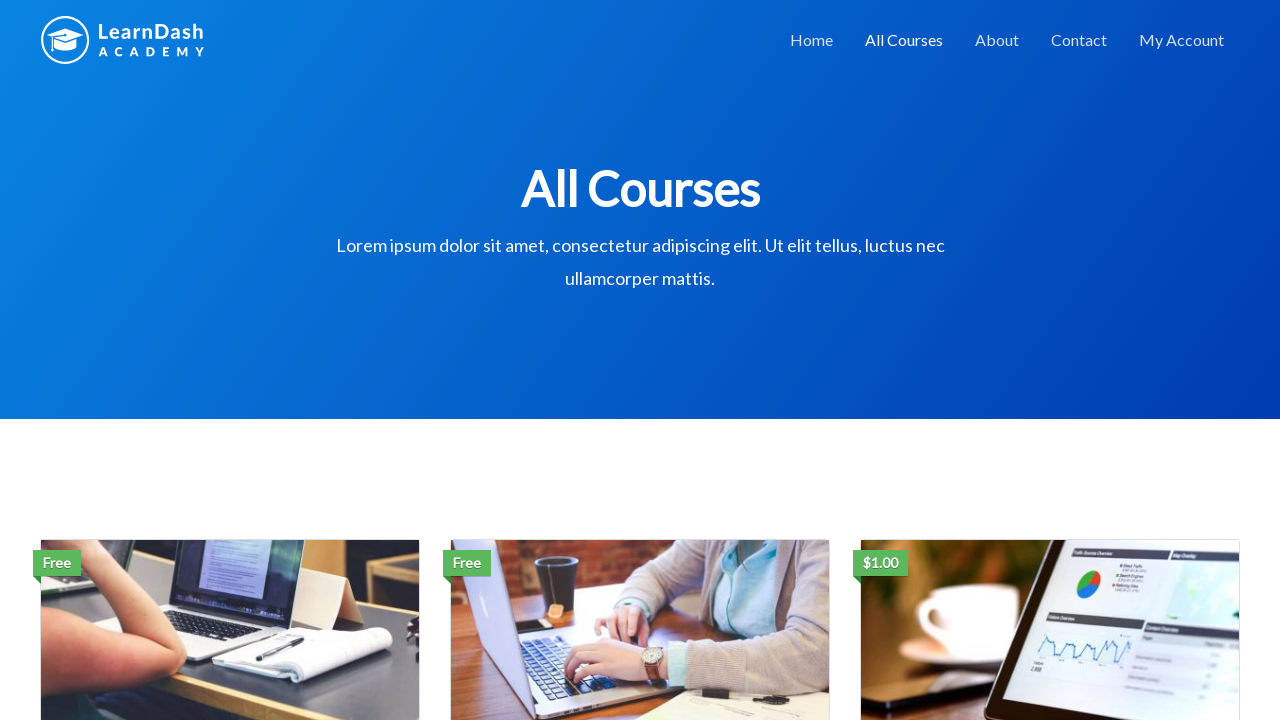

Verified page title is 'All Courses – Alchemy LMS'
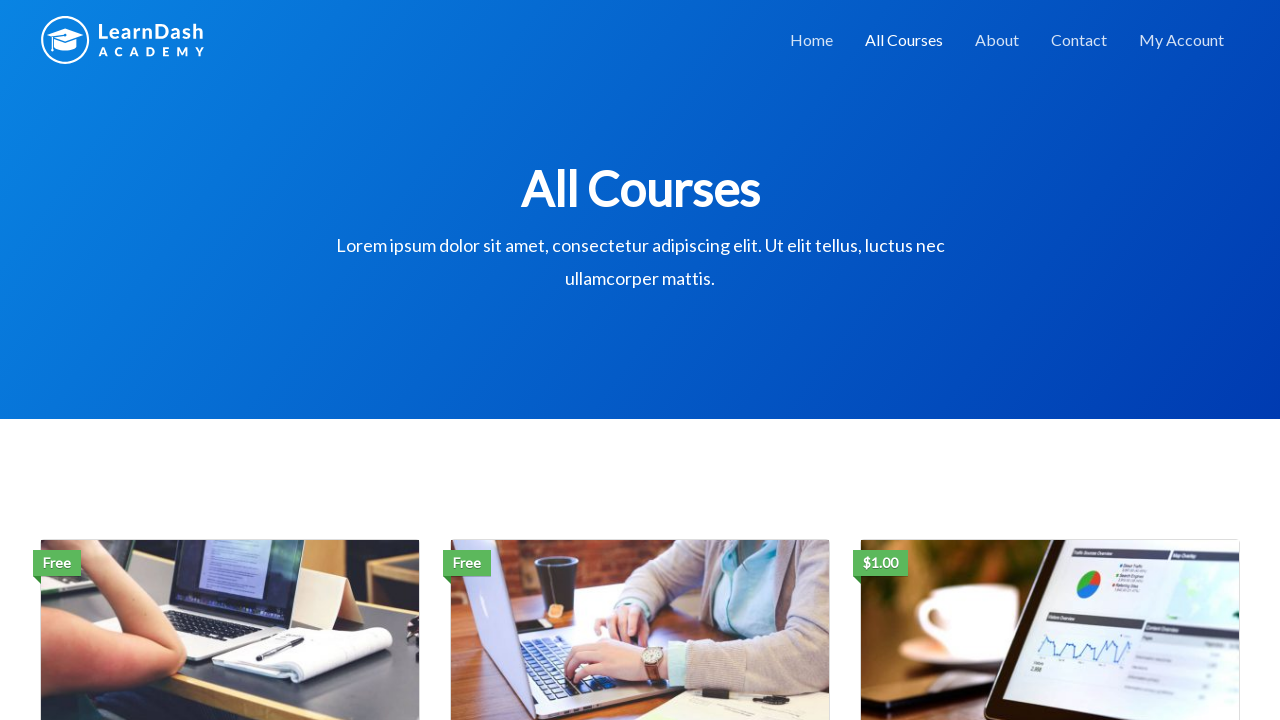

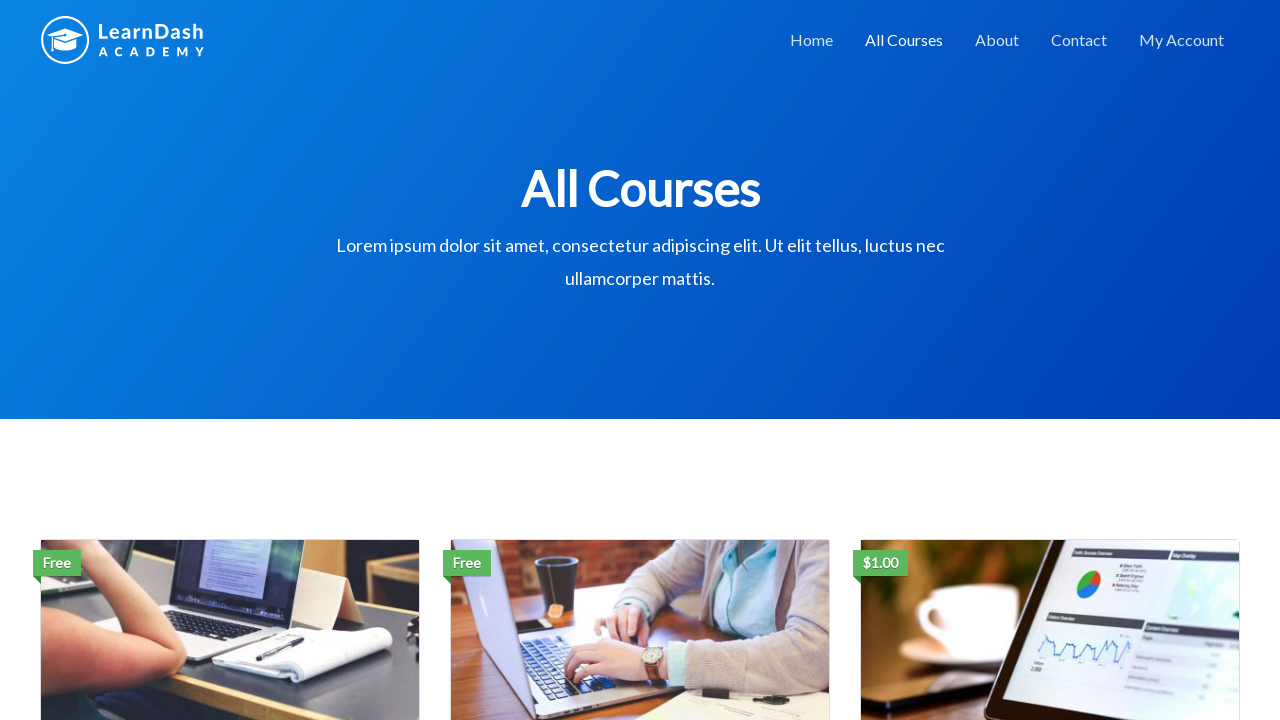